Tests click and hold functionality with Control key to select multiple non-consecutive items from a selectable list

Starting URL: https://automationfc.github.io/jquery-selectable/

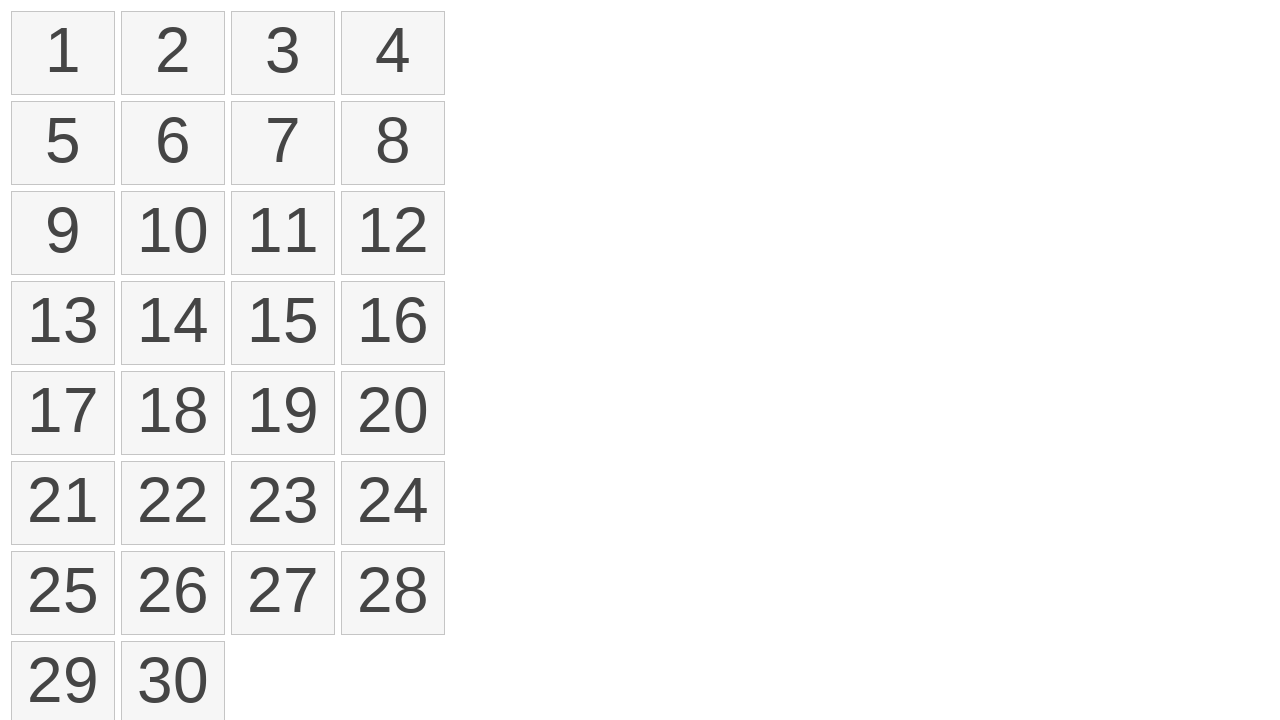

Selectable list loaded with items
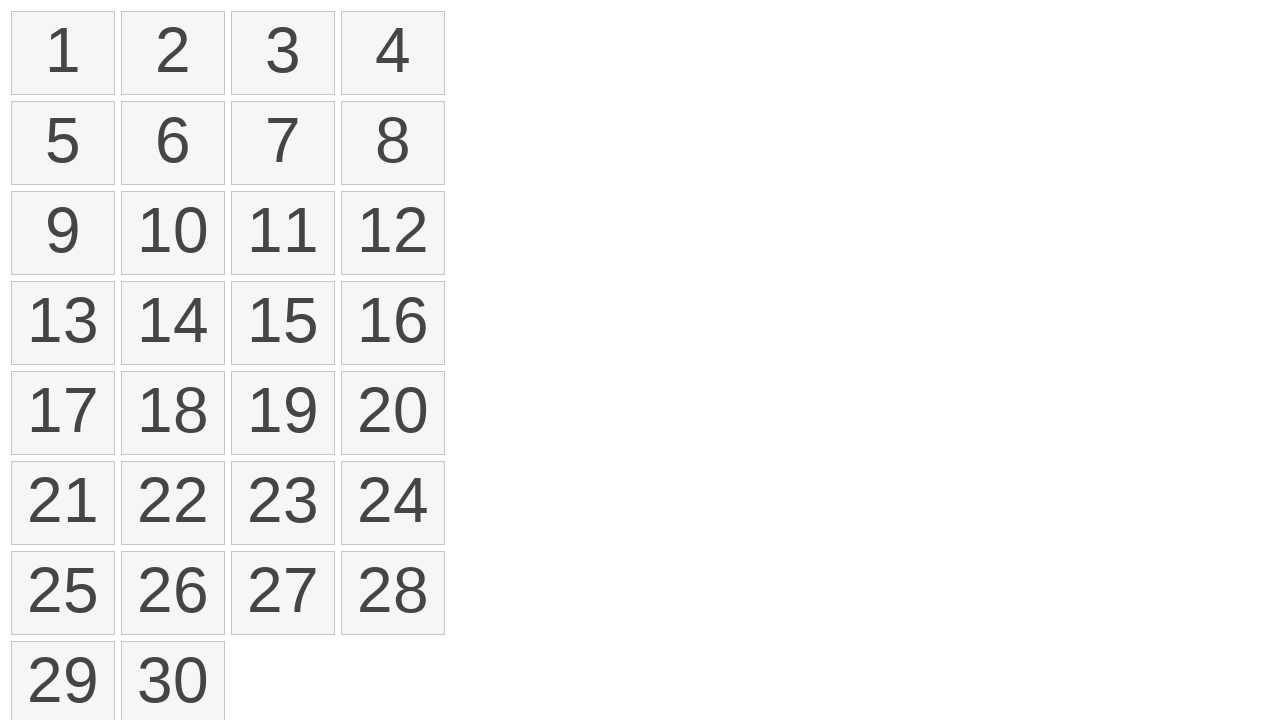

Located all selectable list items
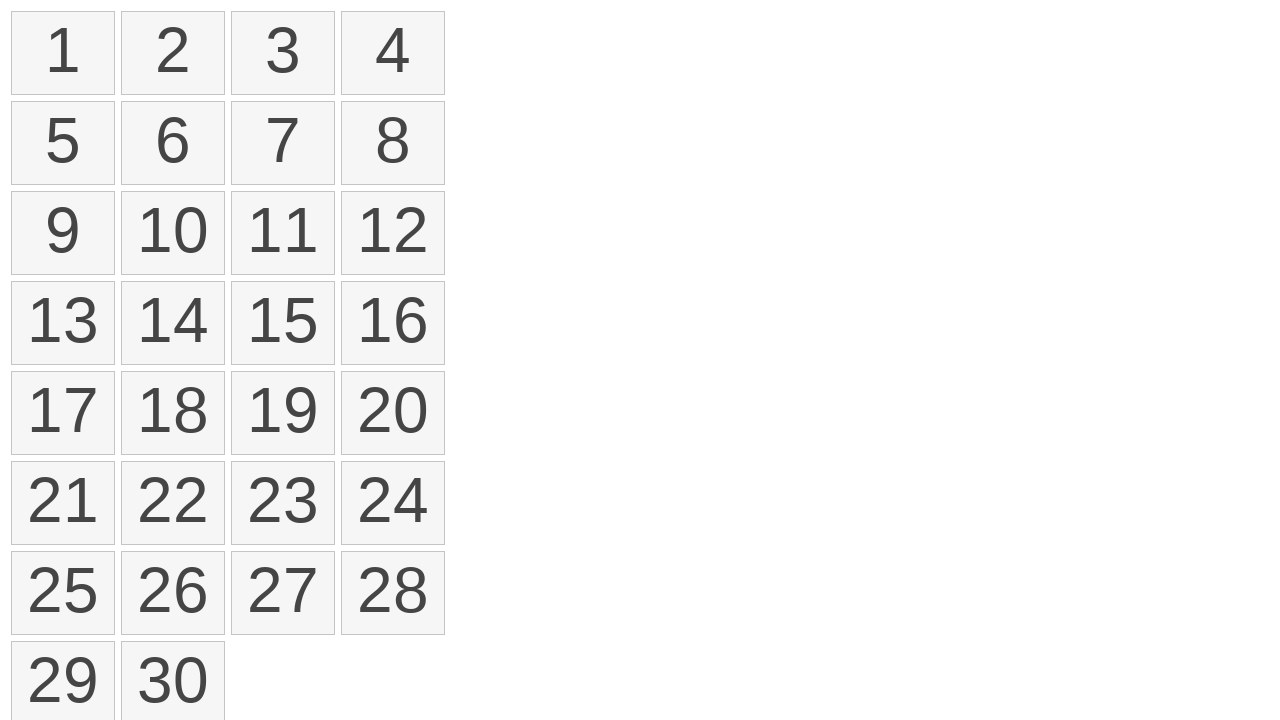

Pressed and held Control key for multi-select
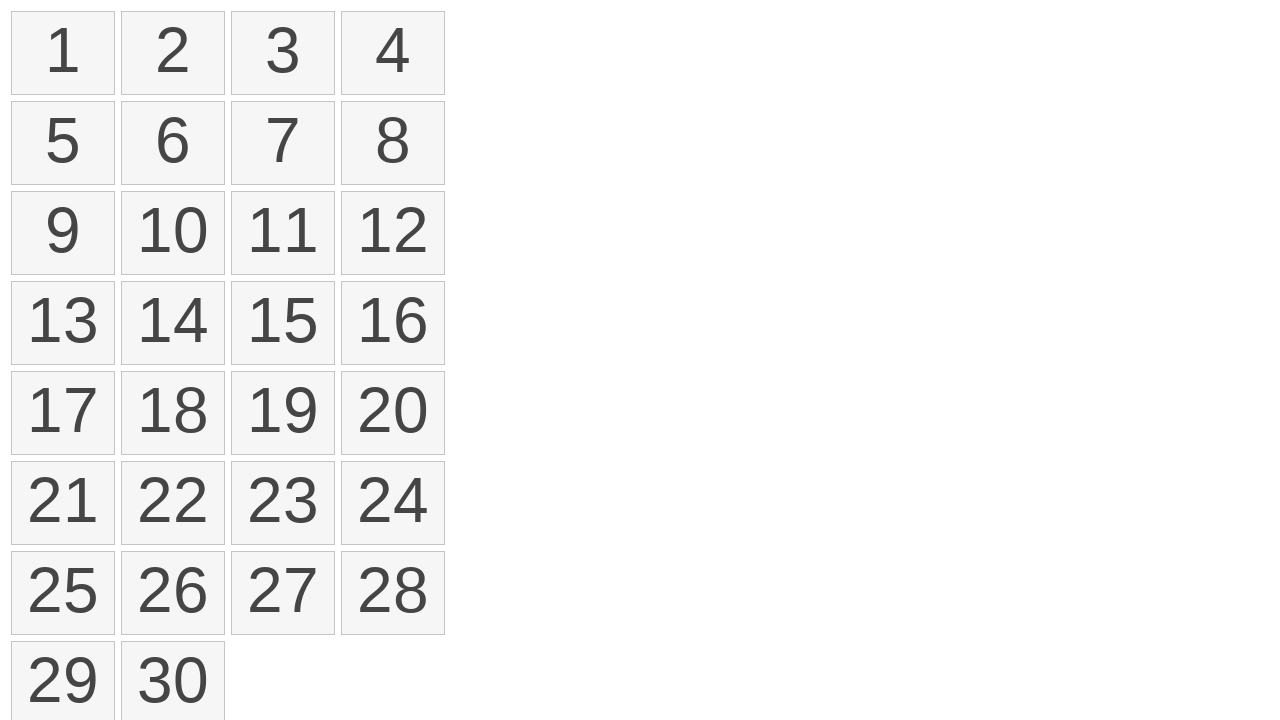

Selected item at index 0 while holding Control at (63, 53) on ol#selectable>li >> nth=0
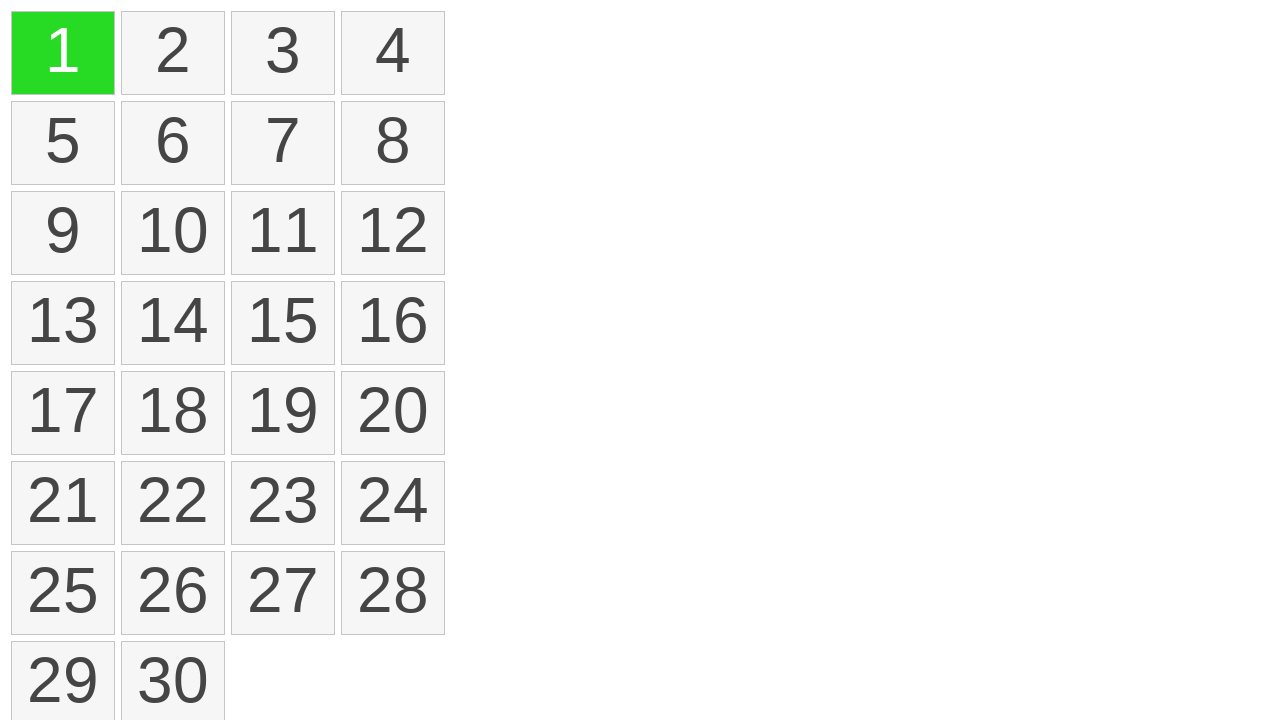

Selected item at index 2 while holding Control at (283, 53) on ol#selectable>li >> nth=2
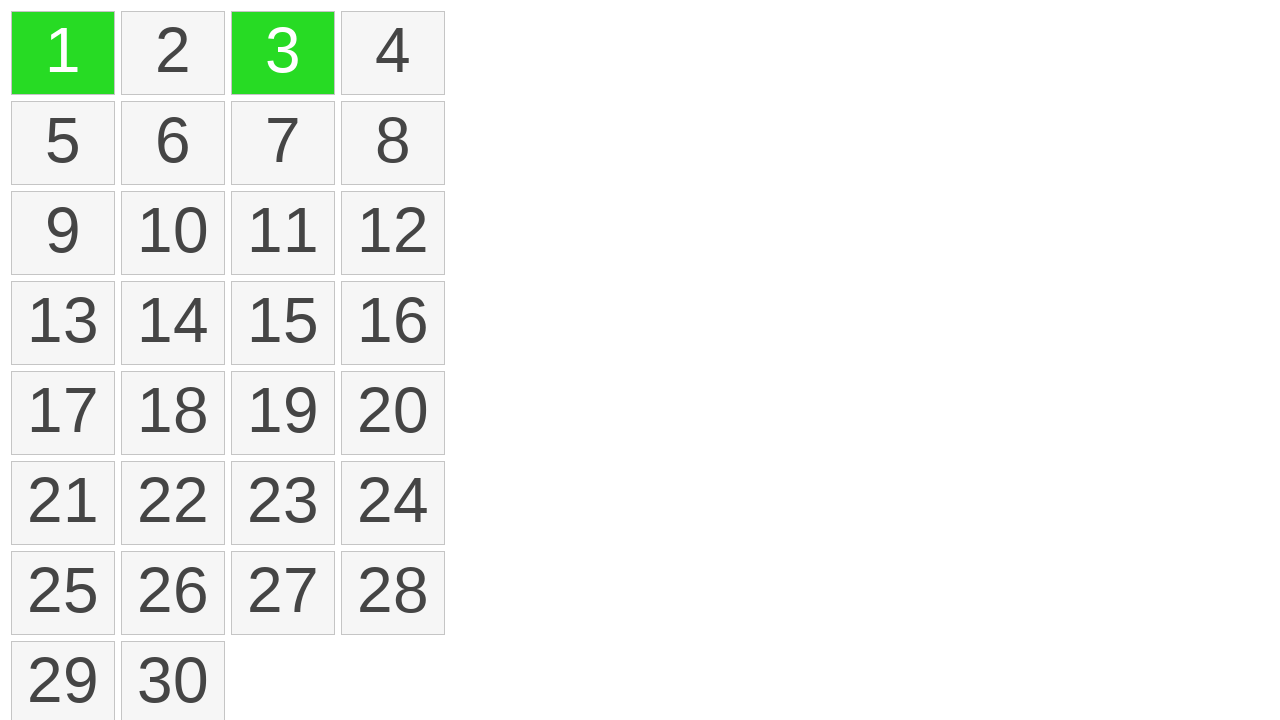

Selected item at index 5 while holding Control at (173, 143) on ol#selectable>li >> nth=5
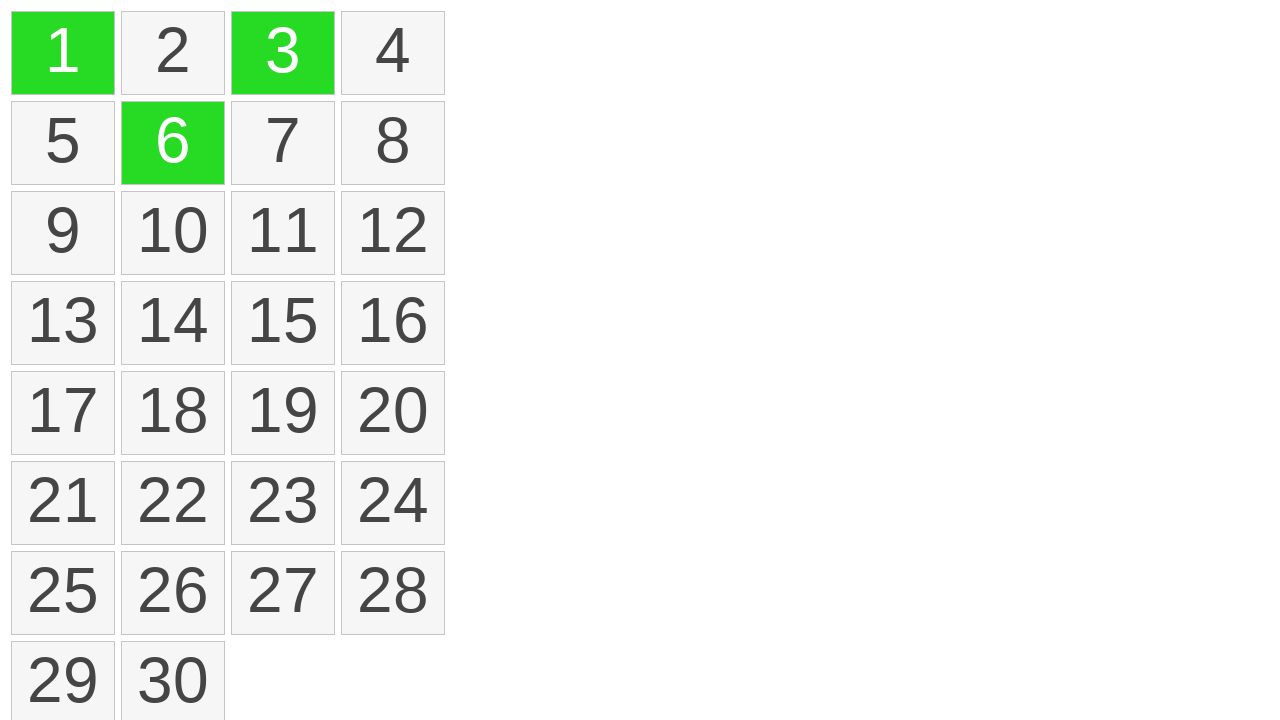

Selected item at index 7 while holding Control at (393, 143) on ol#selectable>li >> nth=7
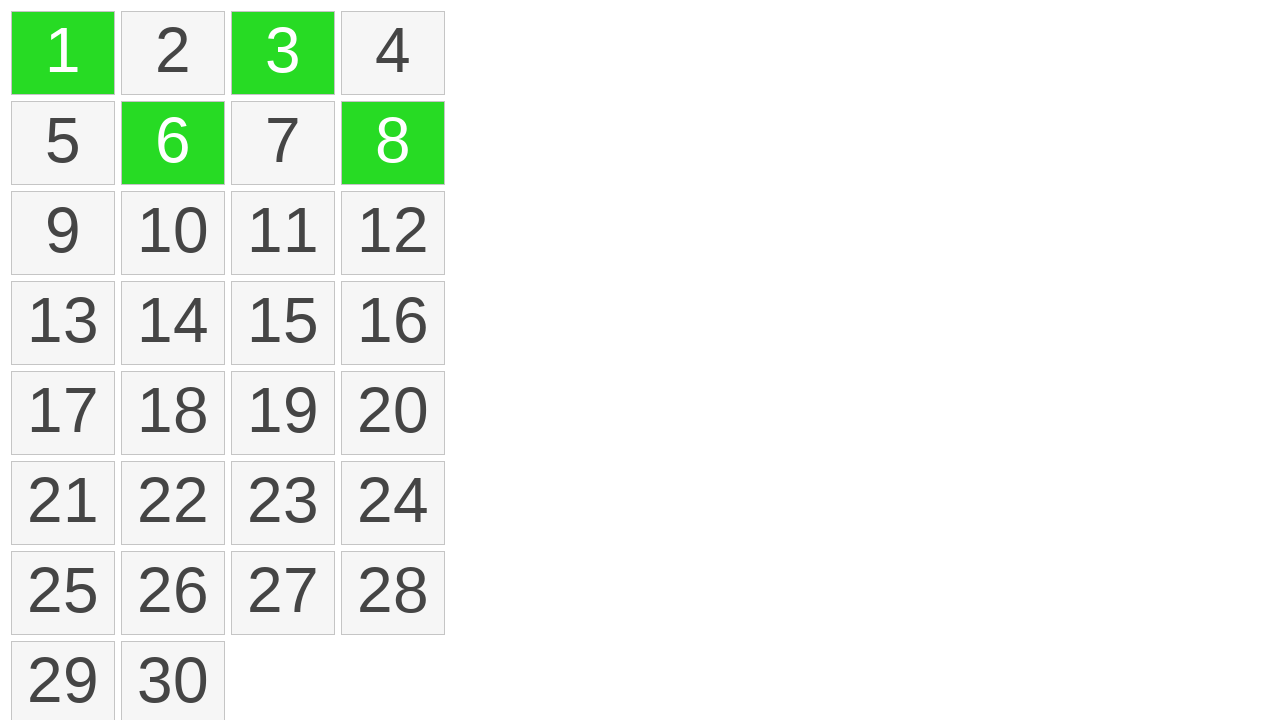

Selected item at index 10 while holding Control at (283, 233) on ol#selectable>li >> nth=10
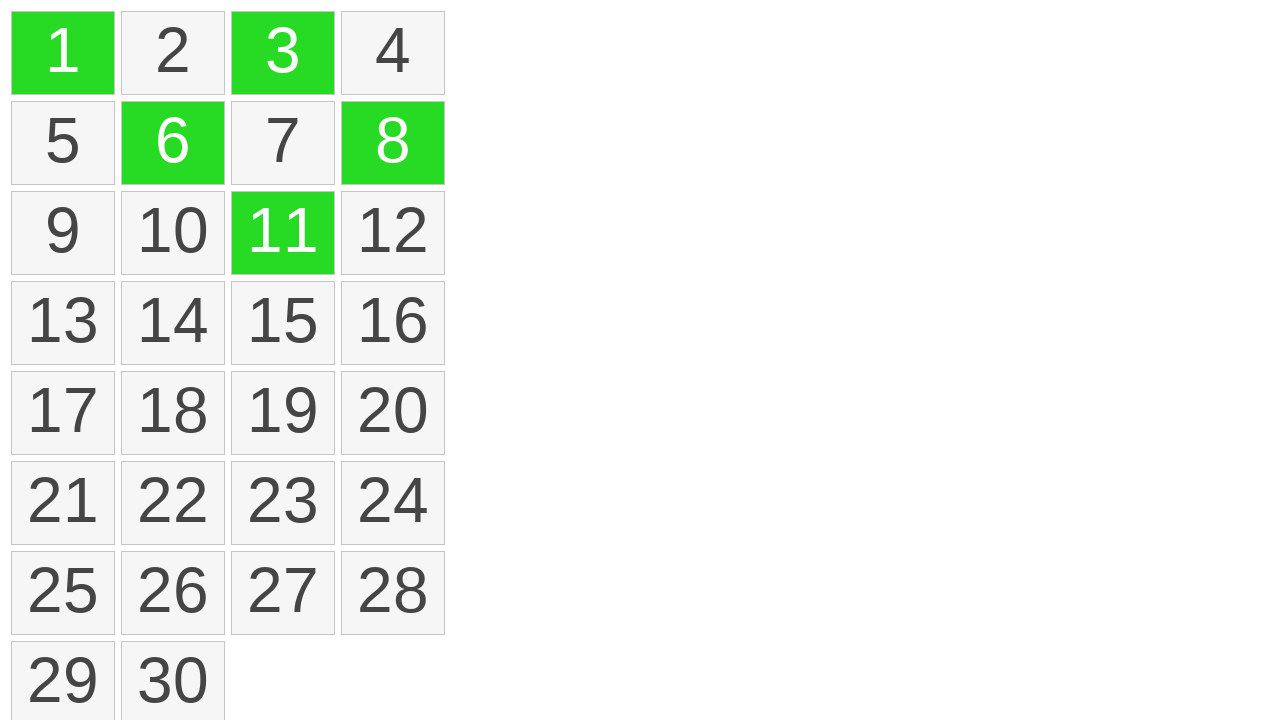

Released Control key after multi-select
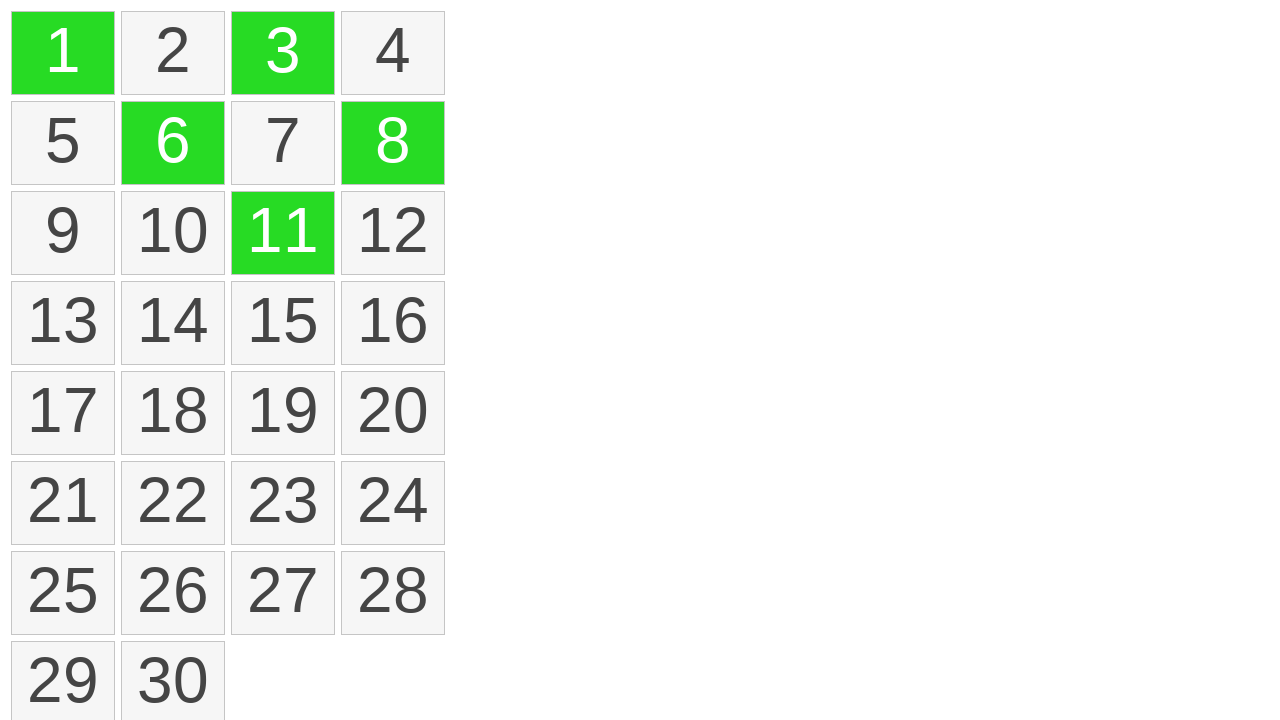

Verified multiple items are selected with ui-selected class
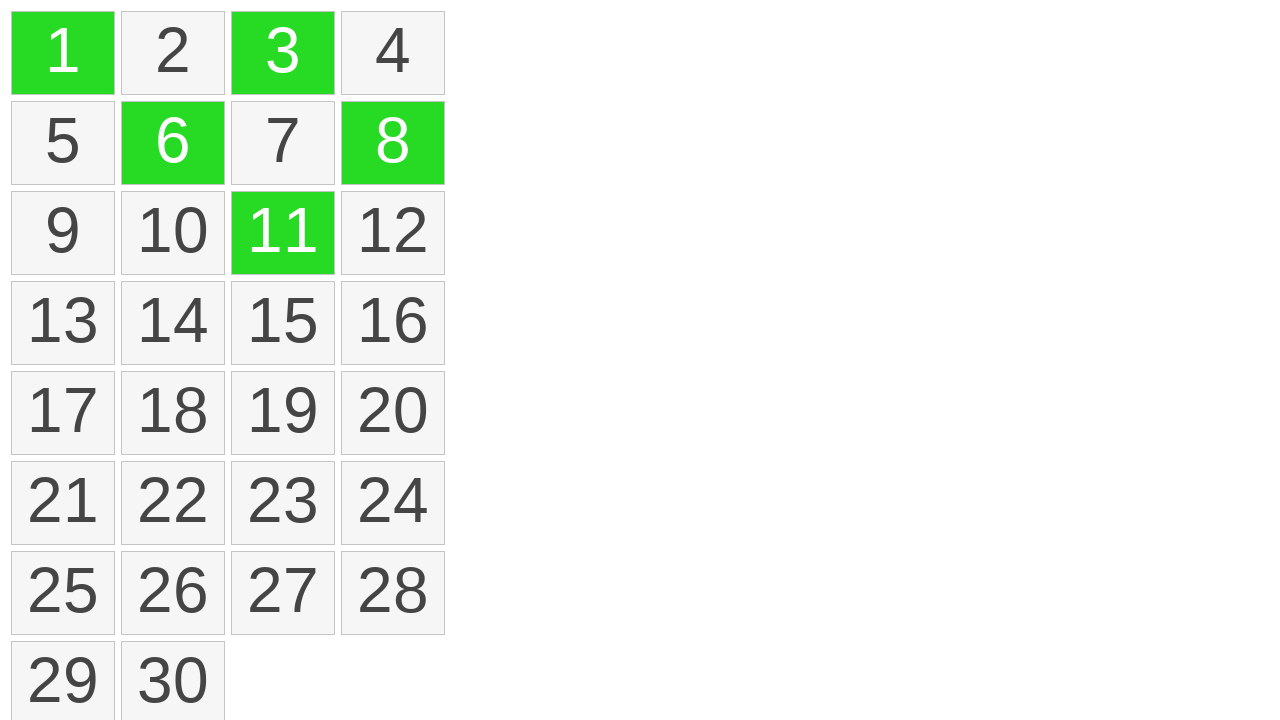

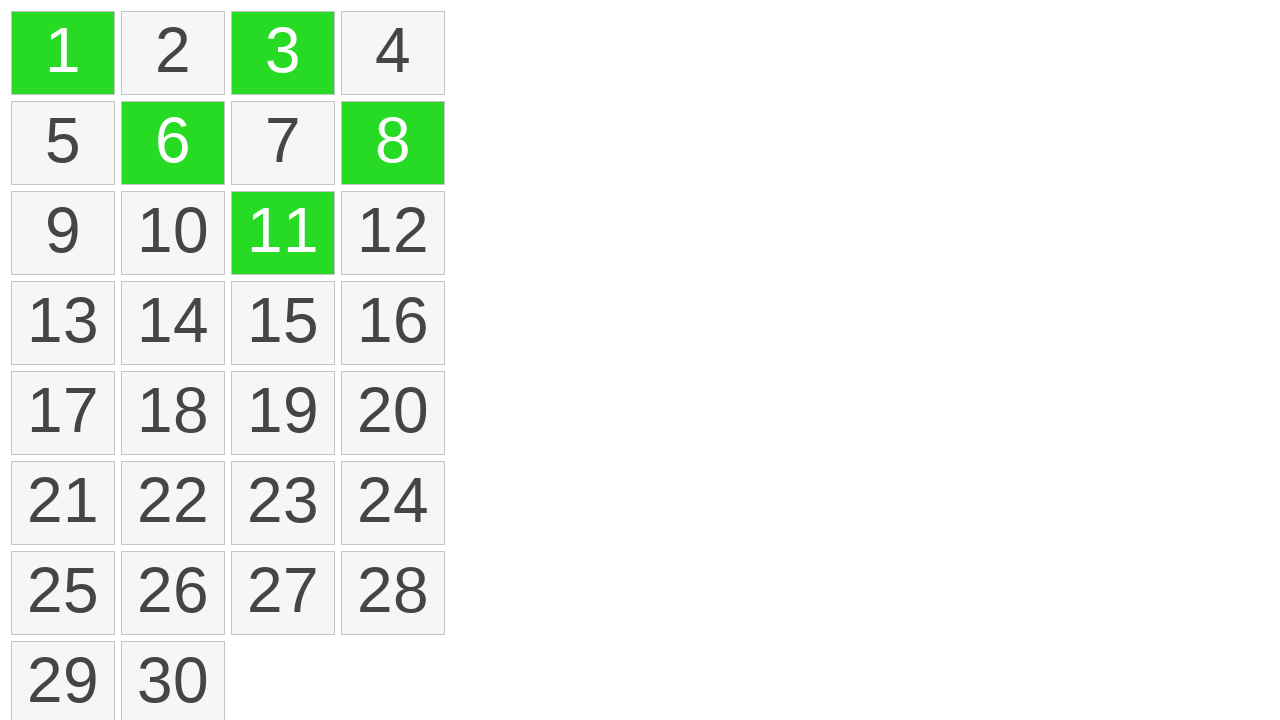